Tests DuckDuckGo search functionality by entering a search query and clicking the submit button

Starting URL: https://duckduckgo.com/

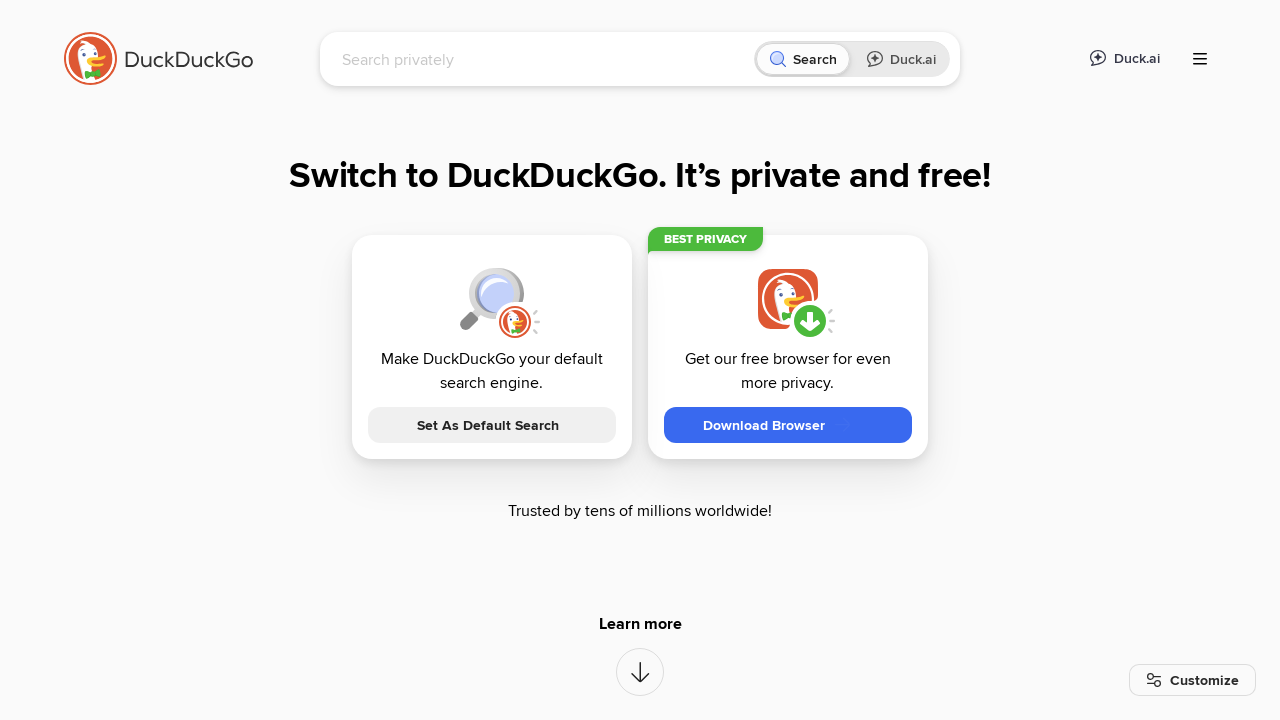

Search box became visible and ready
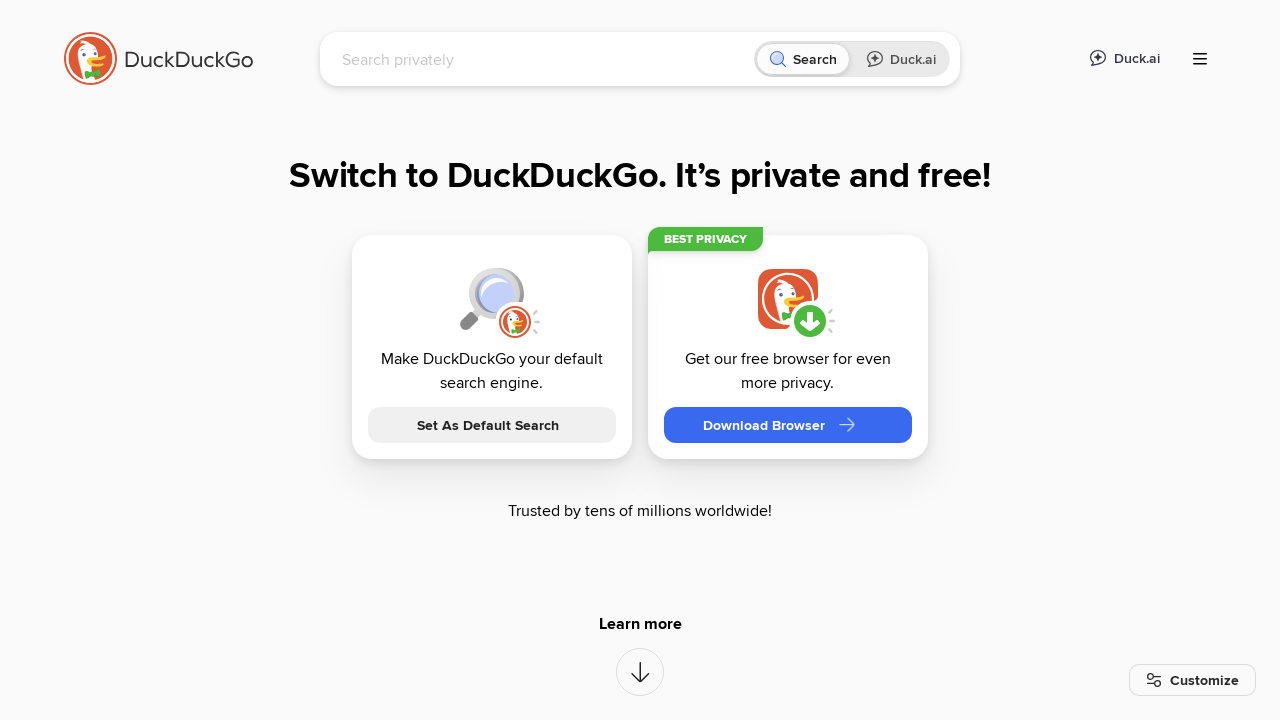

Filled search box with 'Perfecto' on #searchbox_input
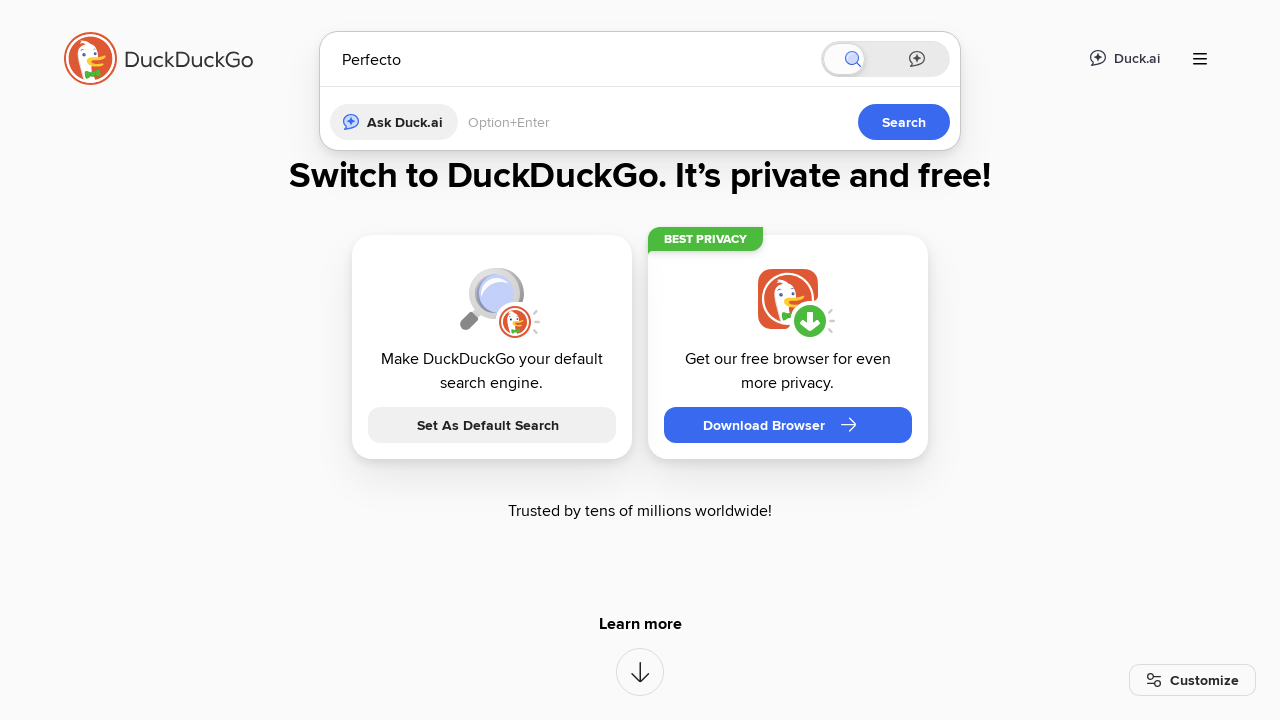

Clicked search submit button at (904, 422) on button[type='submit']
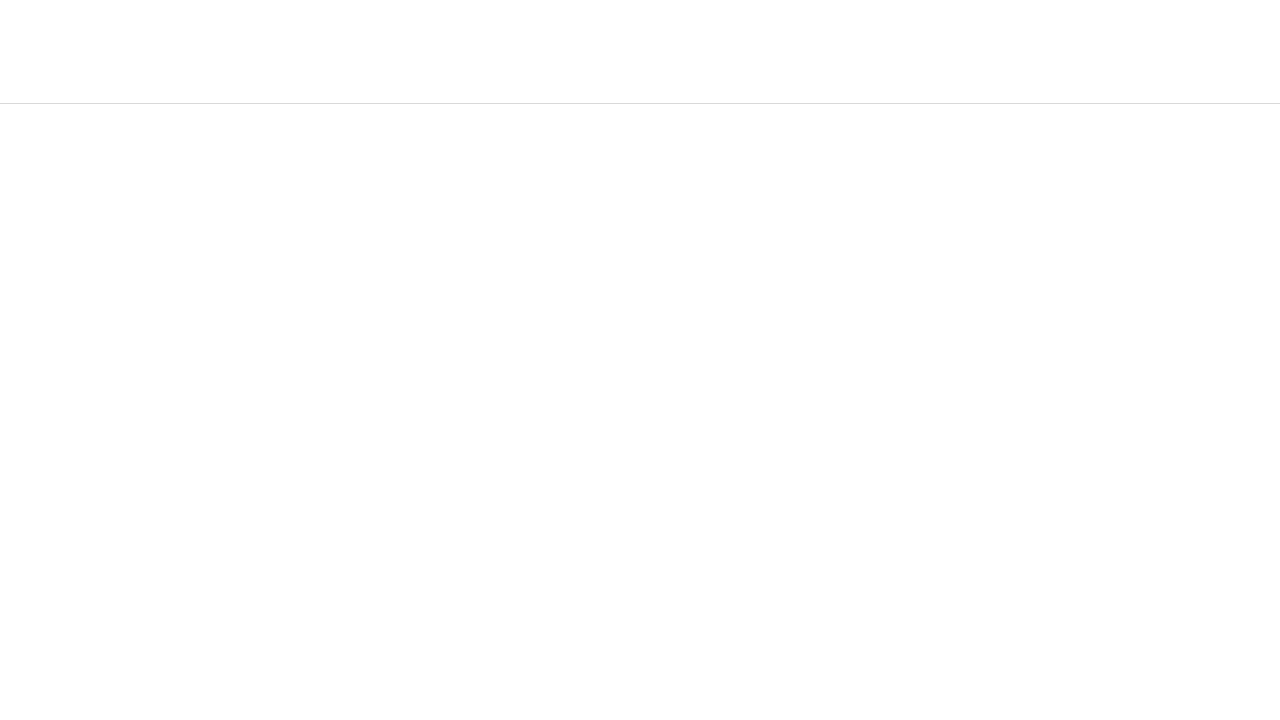

Search results loaded and network idle
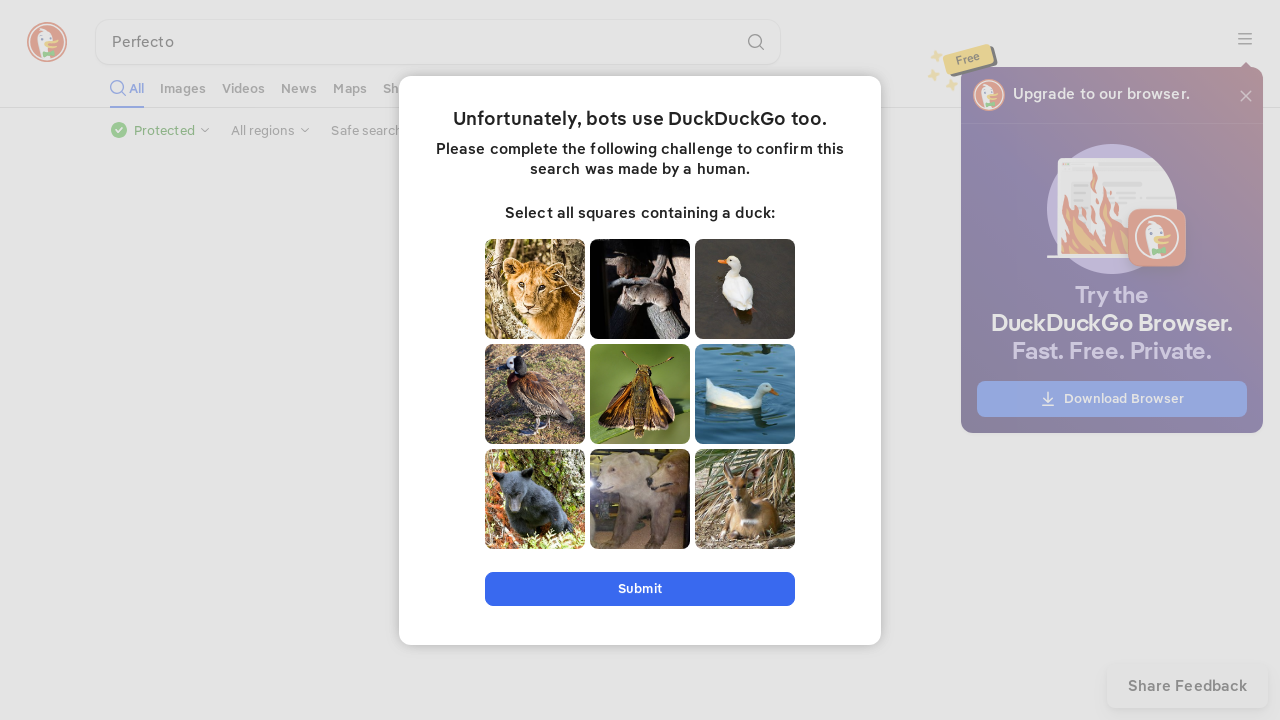

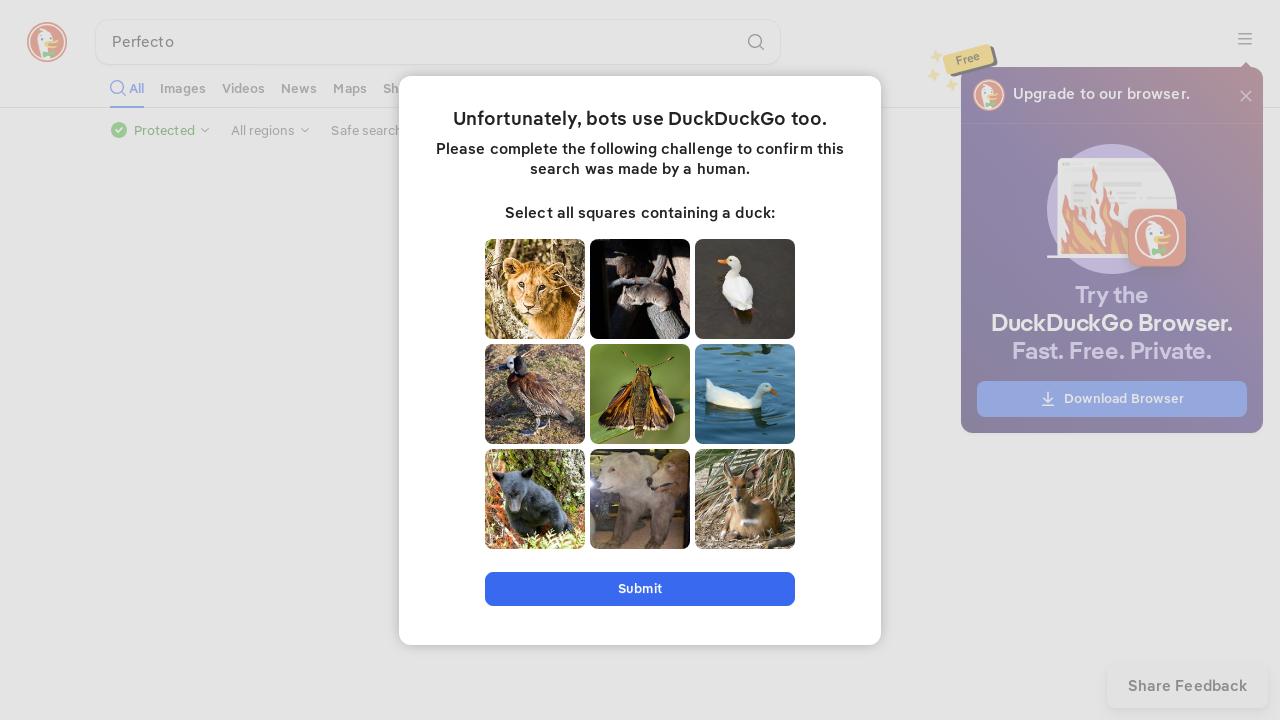